Tests a dual listbox component by selecting items from the source list and transferring them to the destination list using transfer buttons, then moving items back to the source list.

Starting URL: http://demos.telerik.com/aspnet-ajax/listbox/examples/overview/defaultvb.aspx

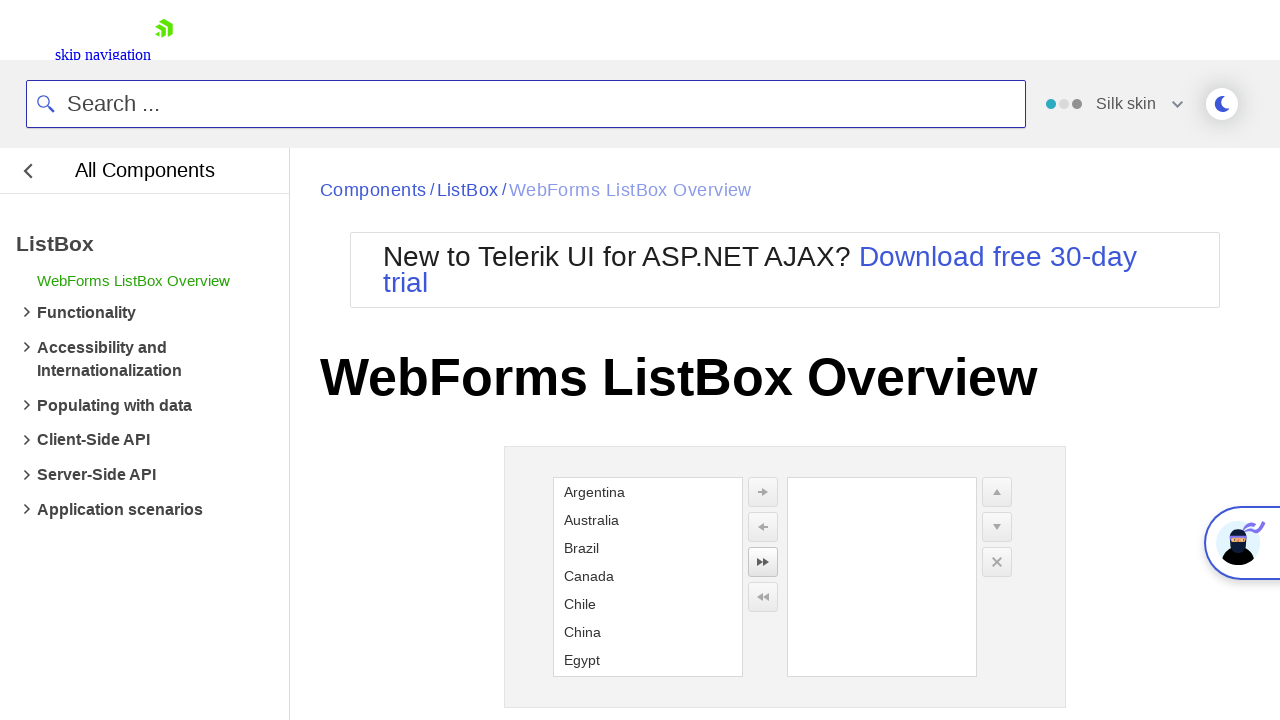

Selected third item from source listbox at (648, 548) on #ctl00_ContentPlaceholder1_RadListBoxSource_i2
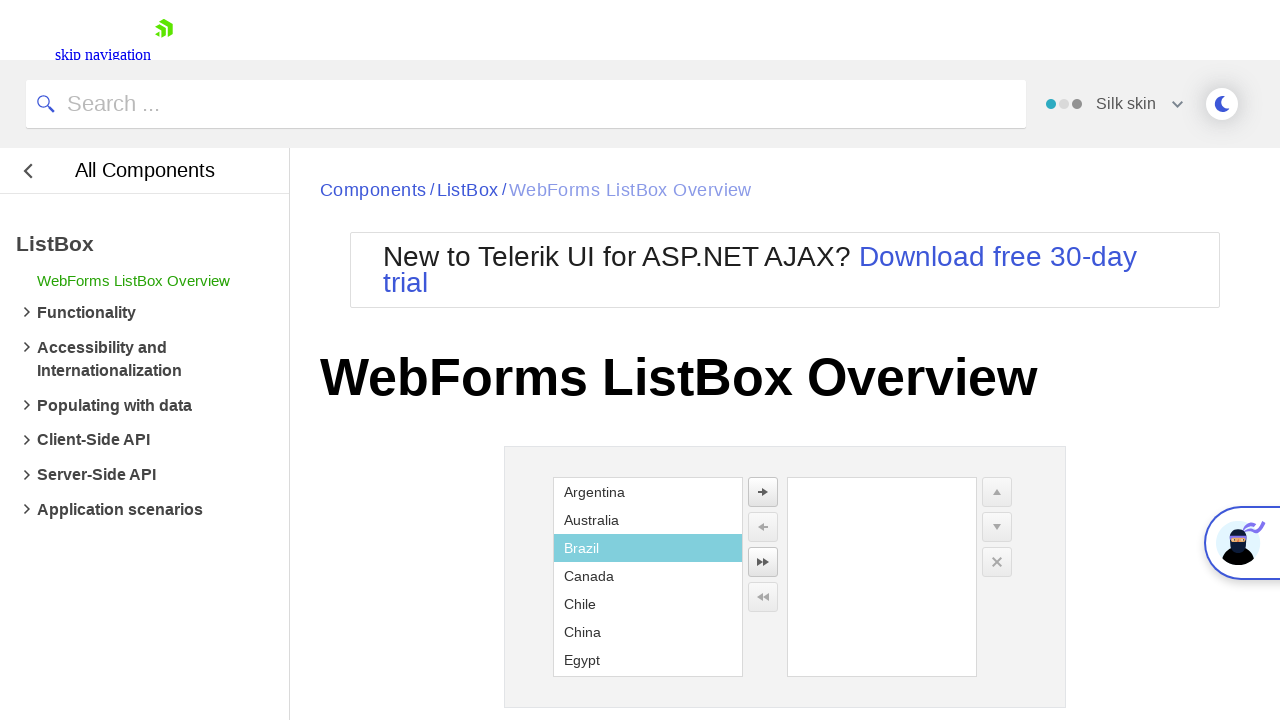

Clicked 'To Right' button to transfer item to destination at (763, 492) on button[title='To Right']
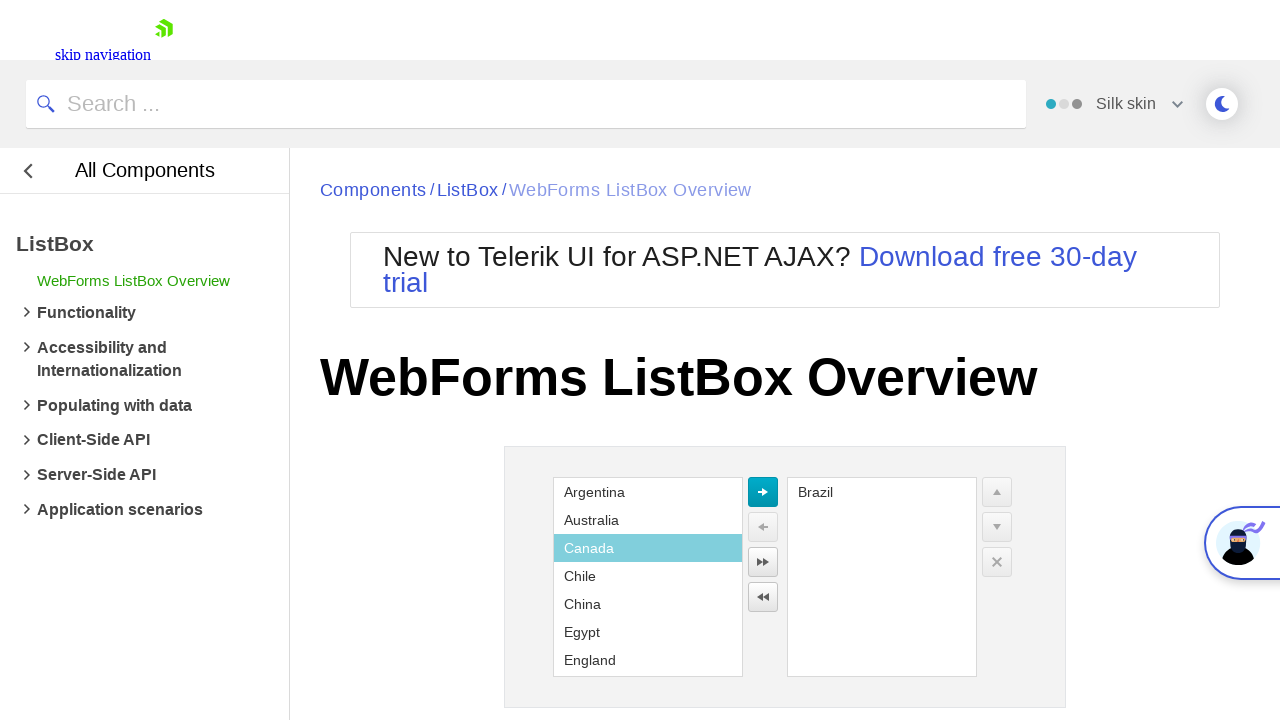

Selected fifth item from source listbox at (648, 576) on #ctl00_ContentPlaceholder1_RadListBoxSource_i4
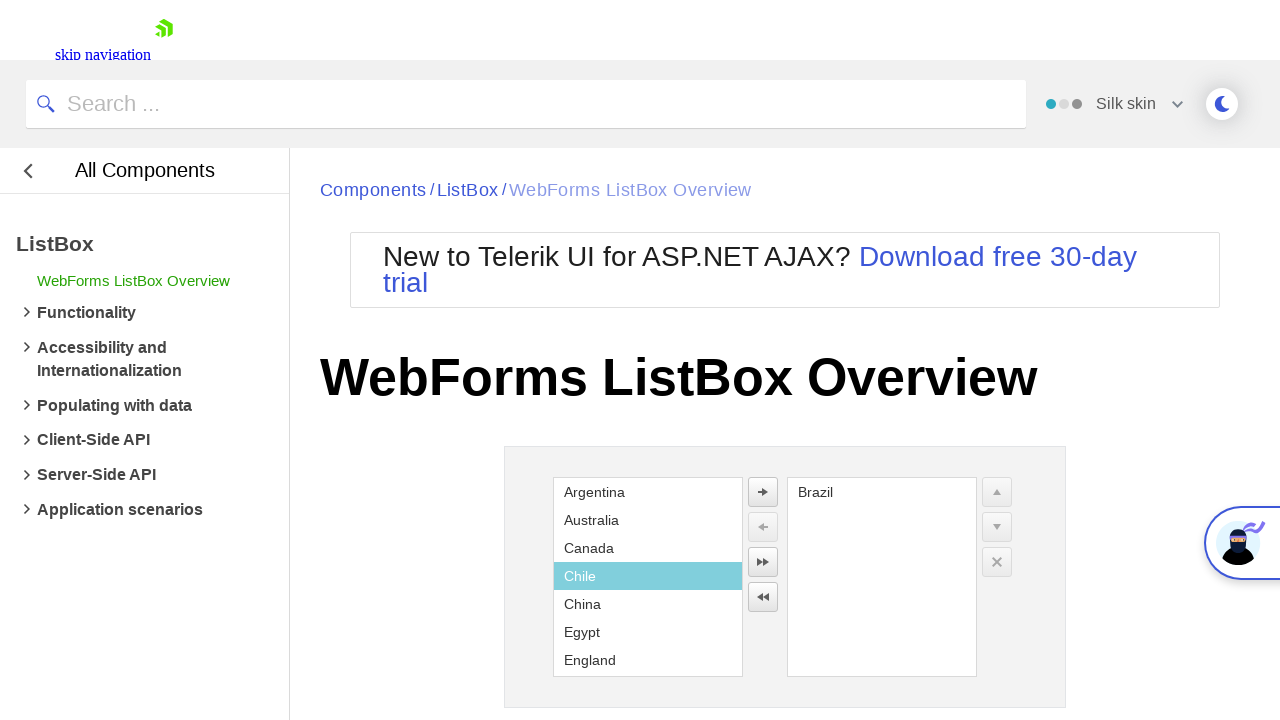

Clicked 'To Right' button to transfer second item to destination at (763, 492) on button[title='To Right']
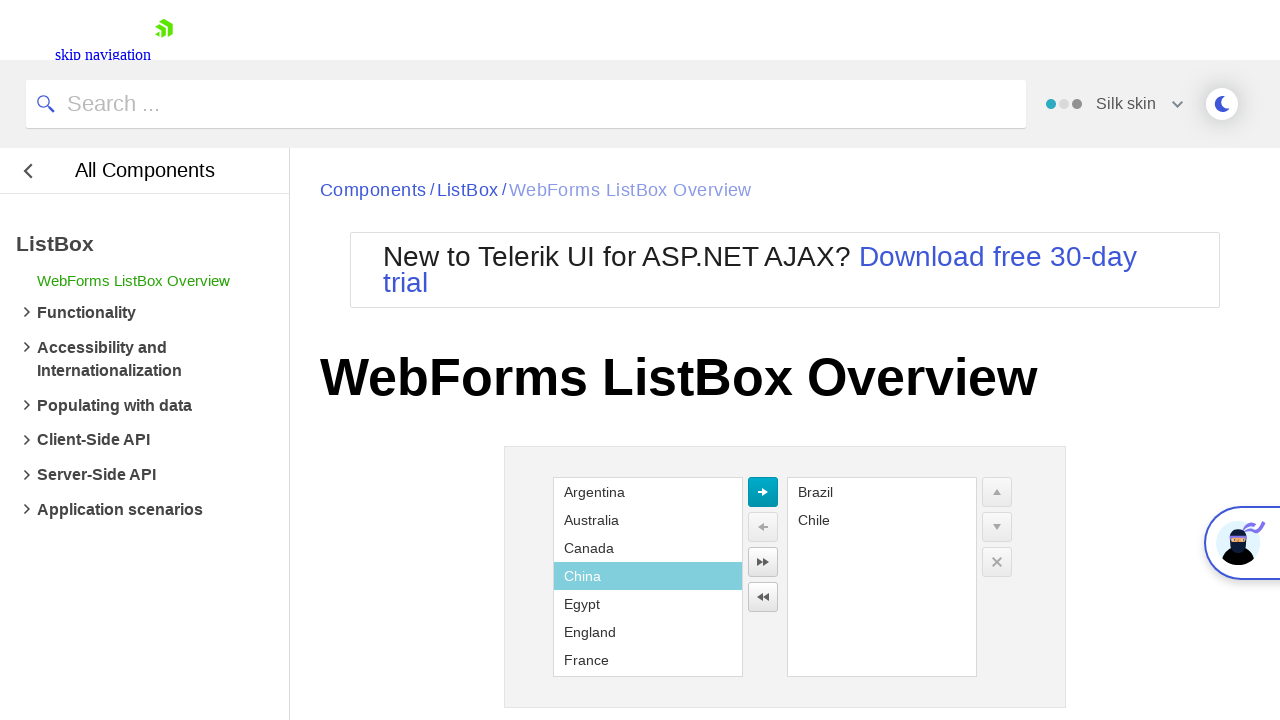

Waited for transfer to complete
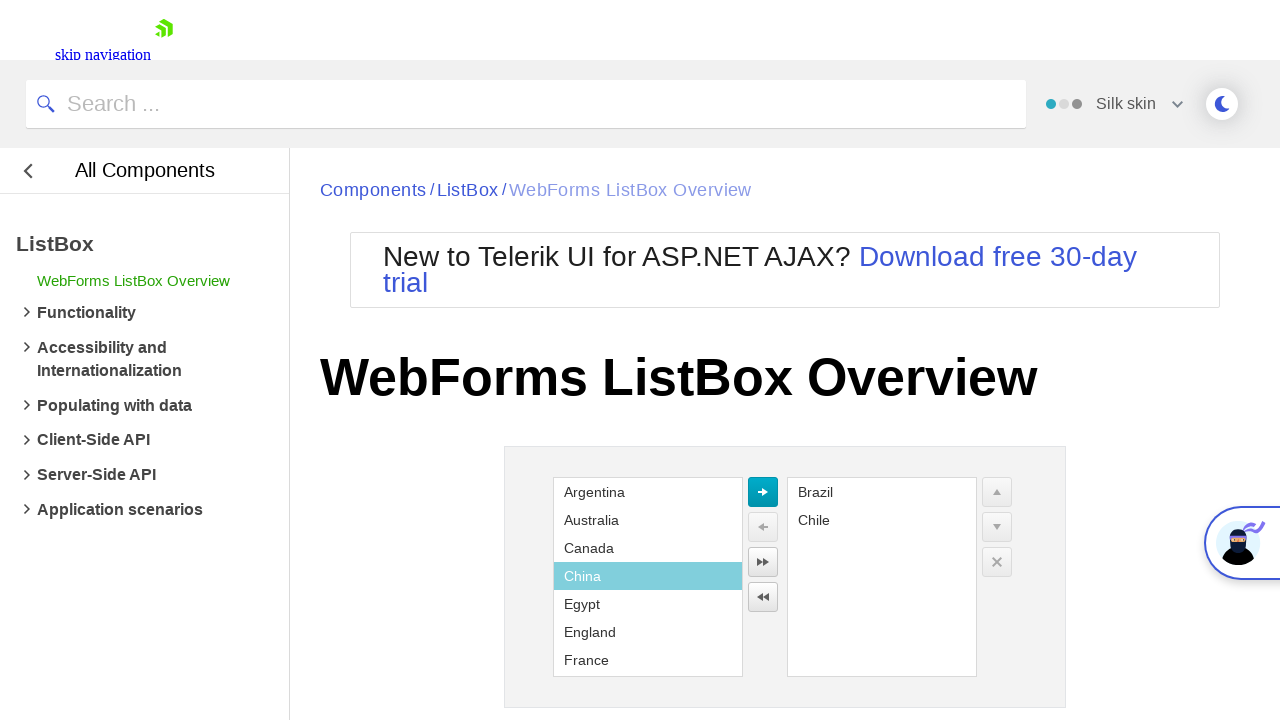

Selected first item from destination listbox at (882, 492) on xpath=//div[@id='ctl00_ContentPlaceholder1_RadListBoxDestination']/div[2]/ul/li
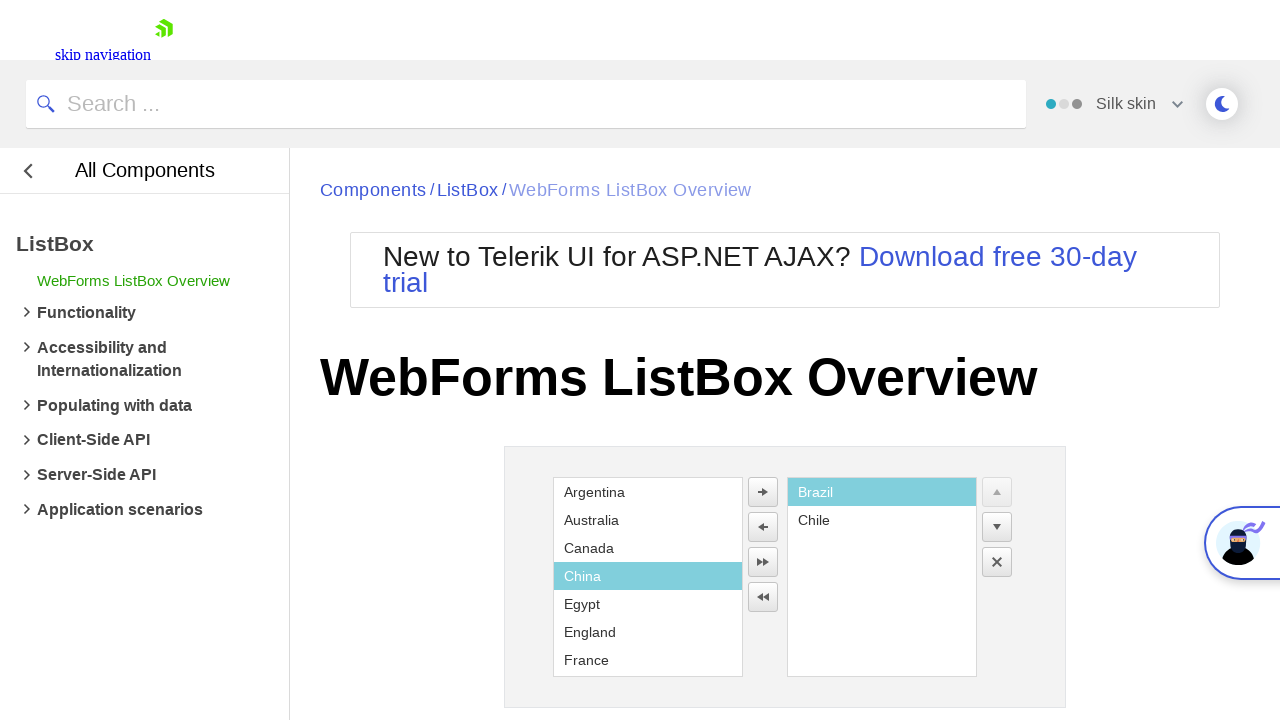

Clicked 'To Left' button to move item back to source at (763, 527) on button[title='To Left']
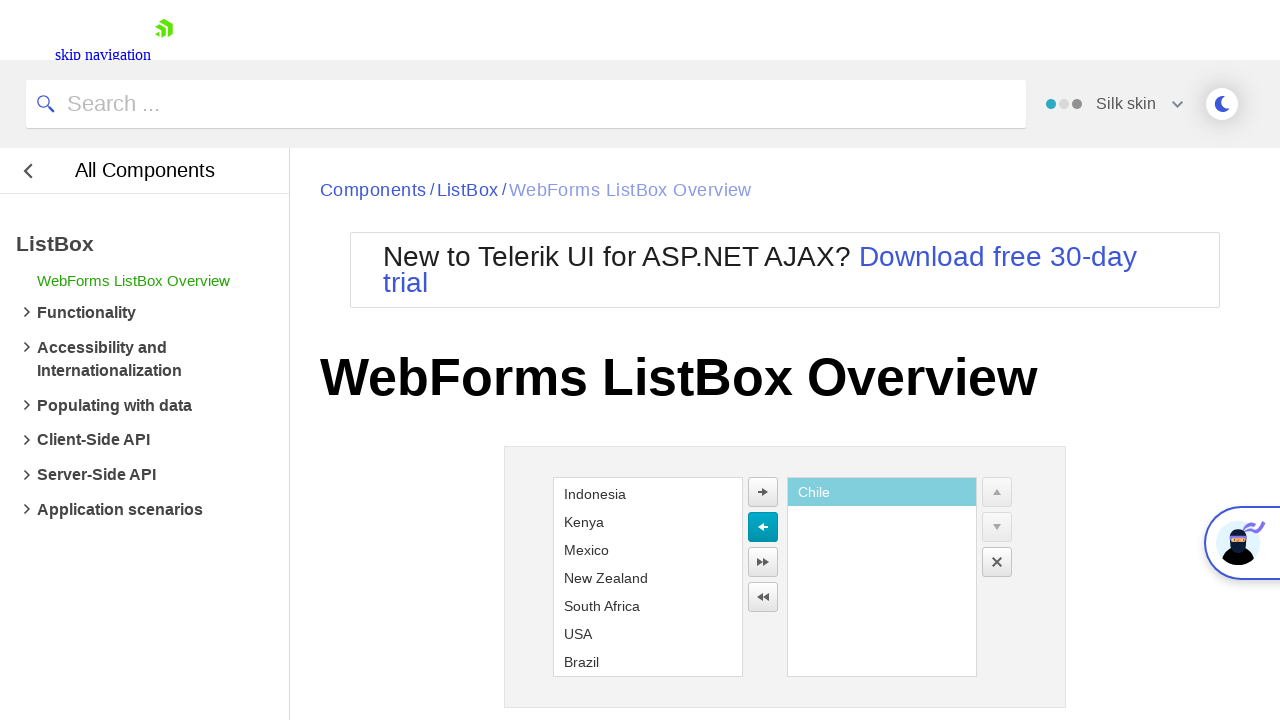

Selected first item from destination listbox again at (882, 492) on xpath=//div[@id='ctl00_ContentPlaceholder1_RadListBoxDestination']/div[2]/ul/li
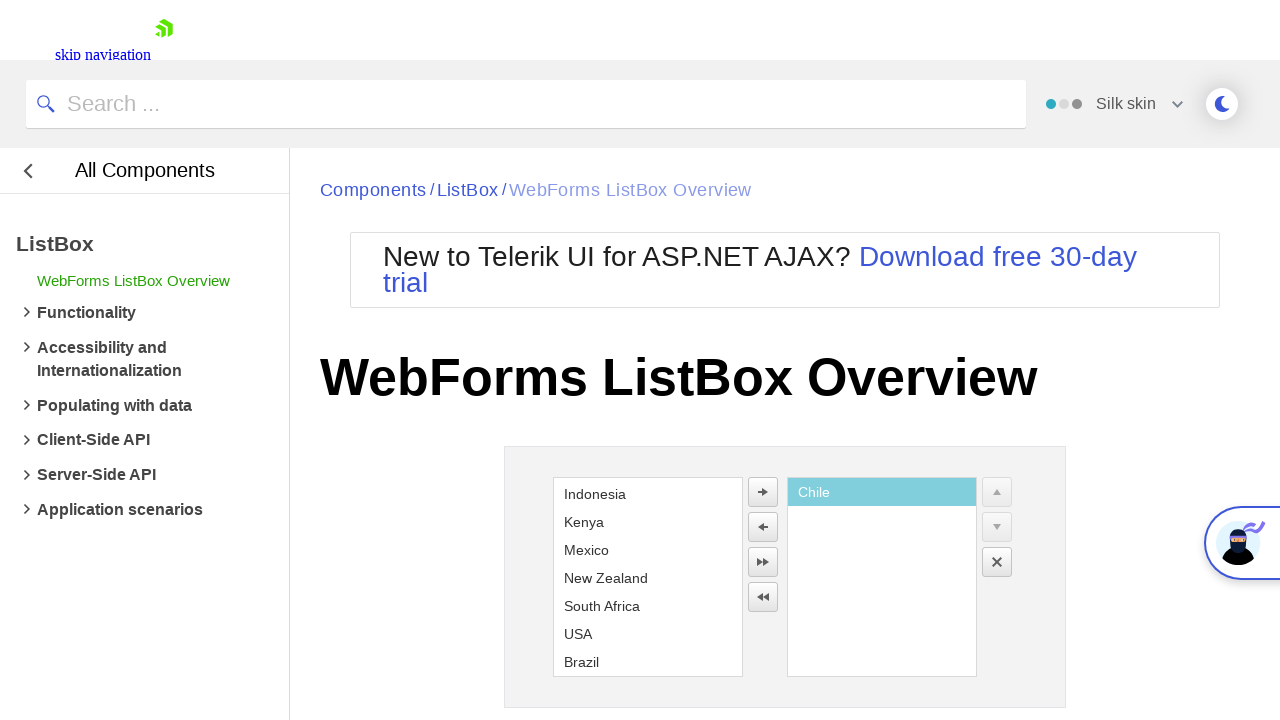

Clicked 'To Left' button to move second item back to source at (763, 527) on button[title='To Left']
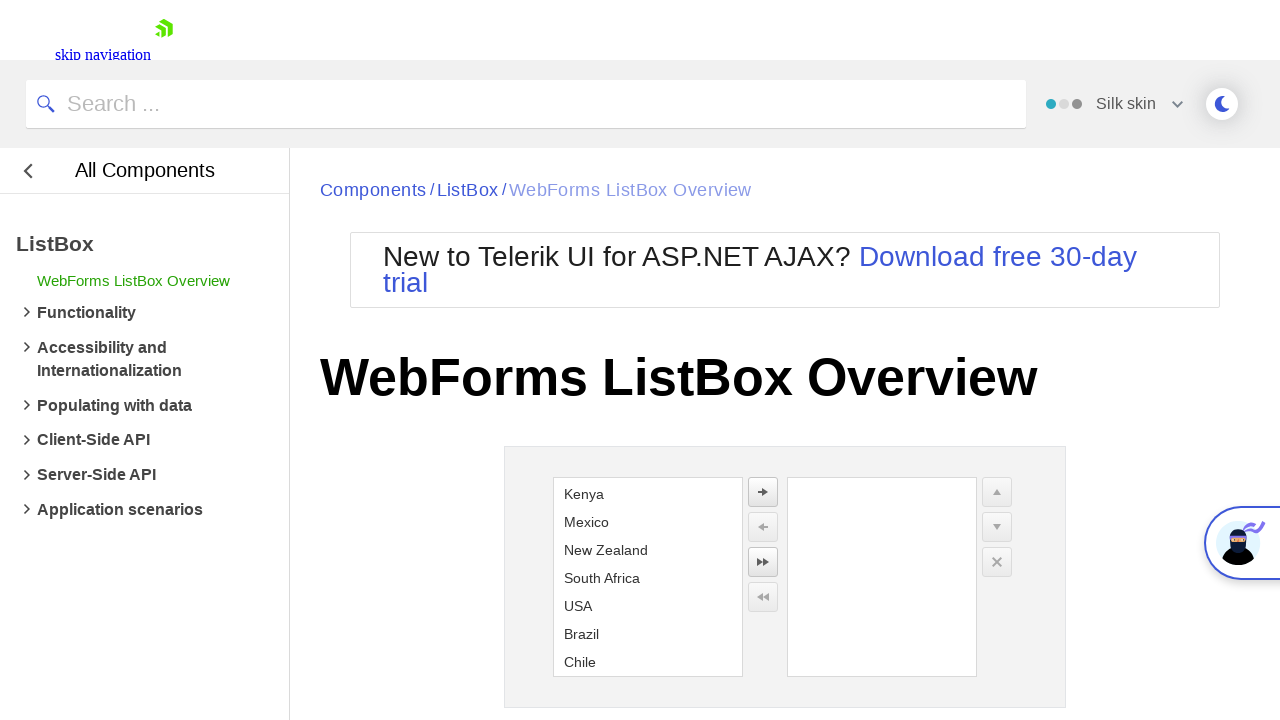

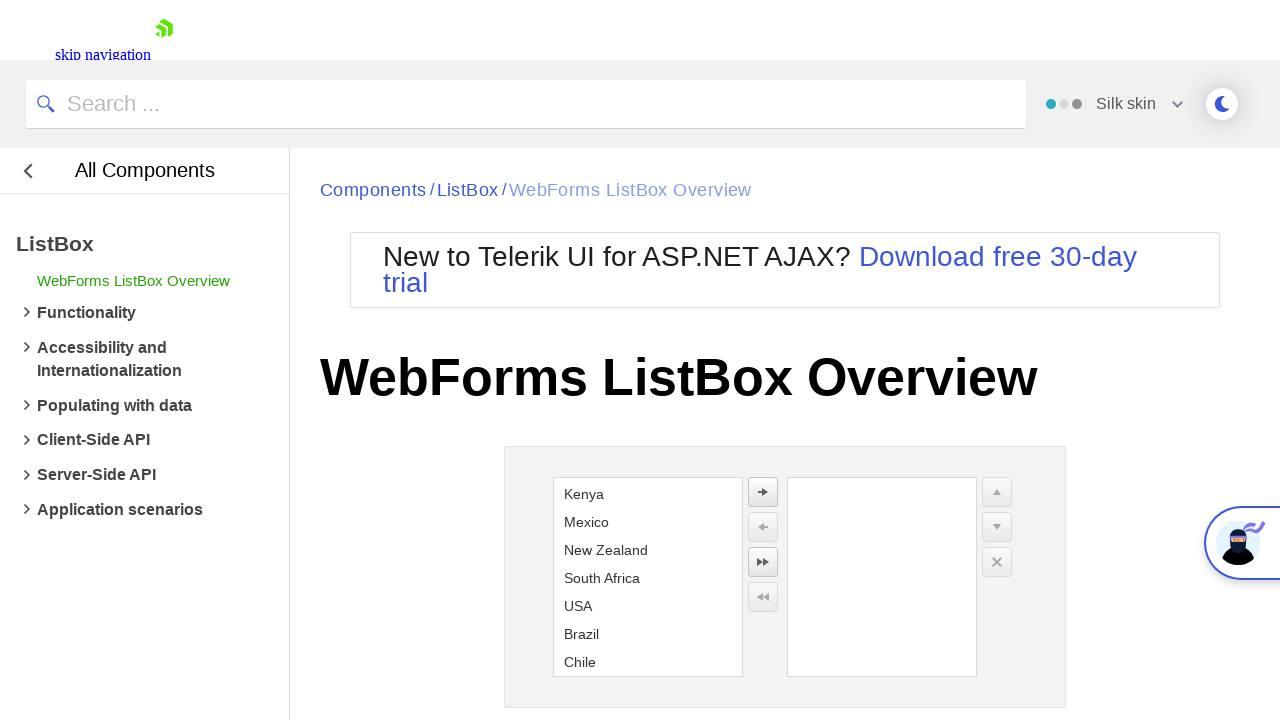